Tests selecting a gender option on the practice form by clicking the Female radio button

Starting URL: https://demoqa.com/automation-practice-form

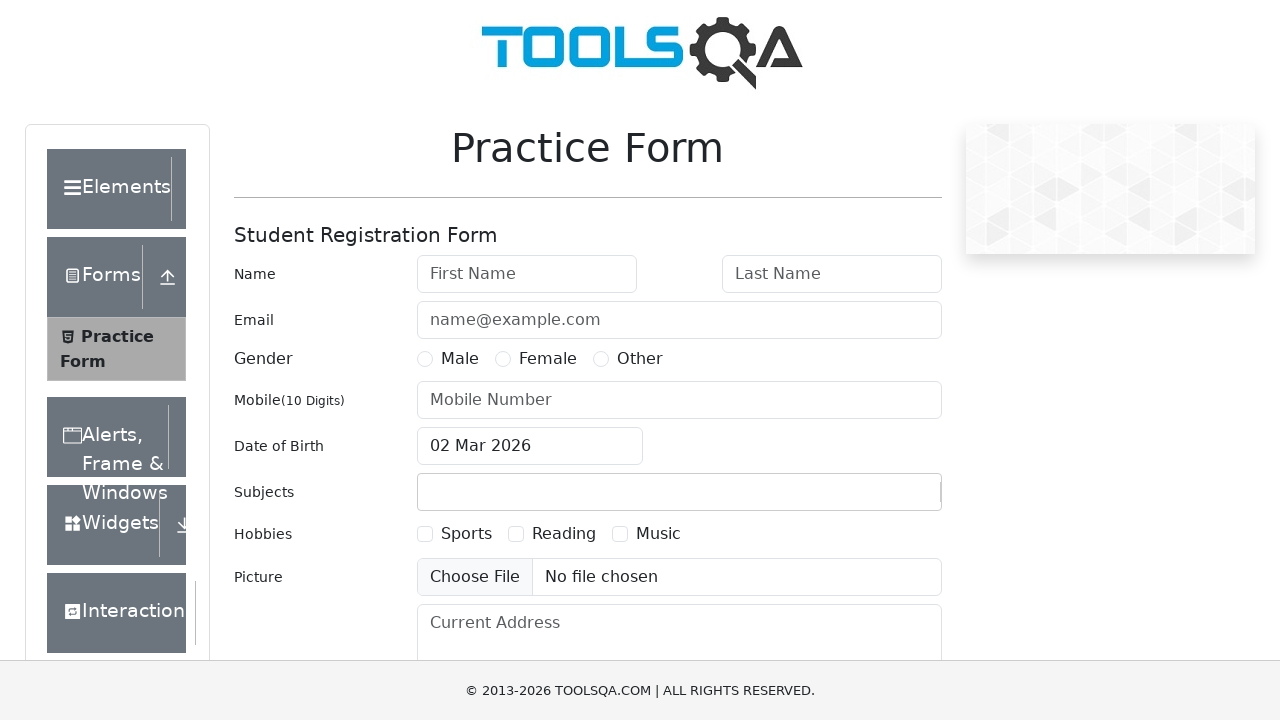

Practice Form page loaded successfully
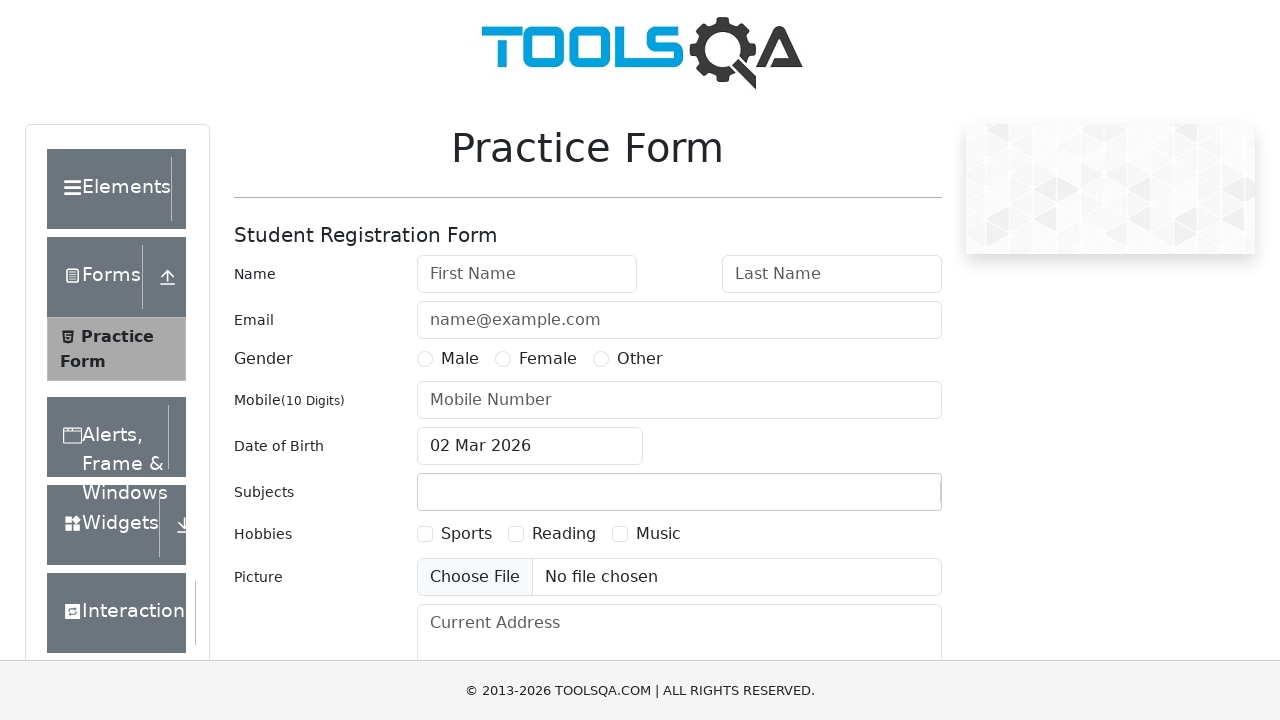

Clicked Female radio button to select gender option at (548, 359) on xpath=//label[text()='Female']
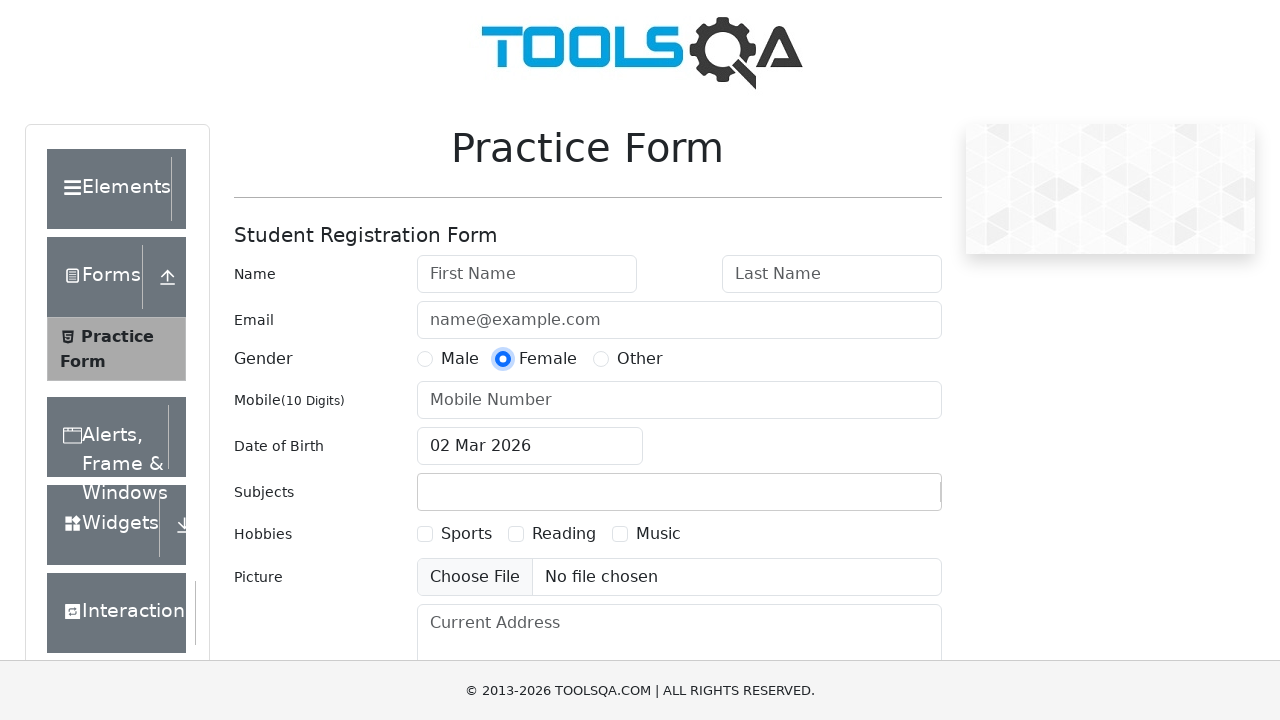

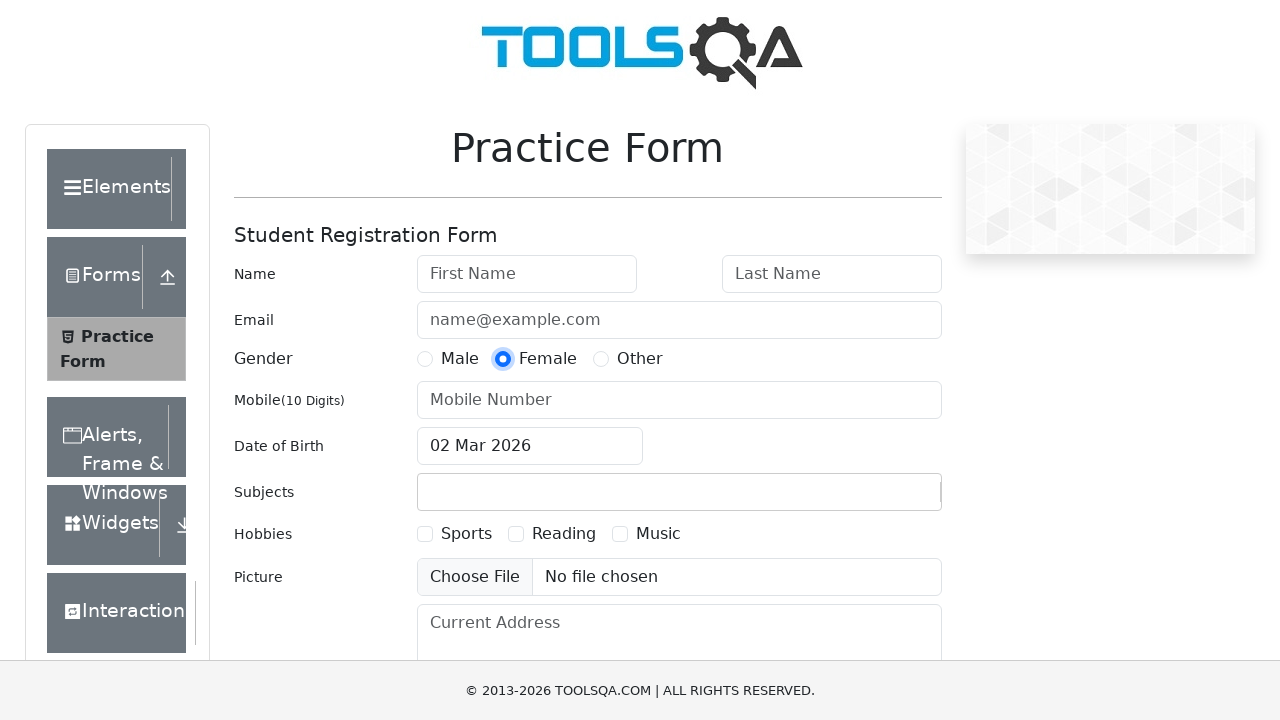